Tests working with multiple browser windows by clicking a link that opens a new window, then switching to the new window and verifying its title and URL.

Starting URL: https://the-internet.herokuapp.com/windows

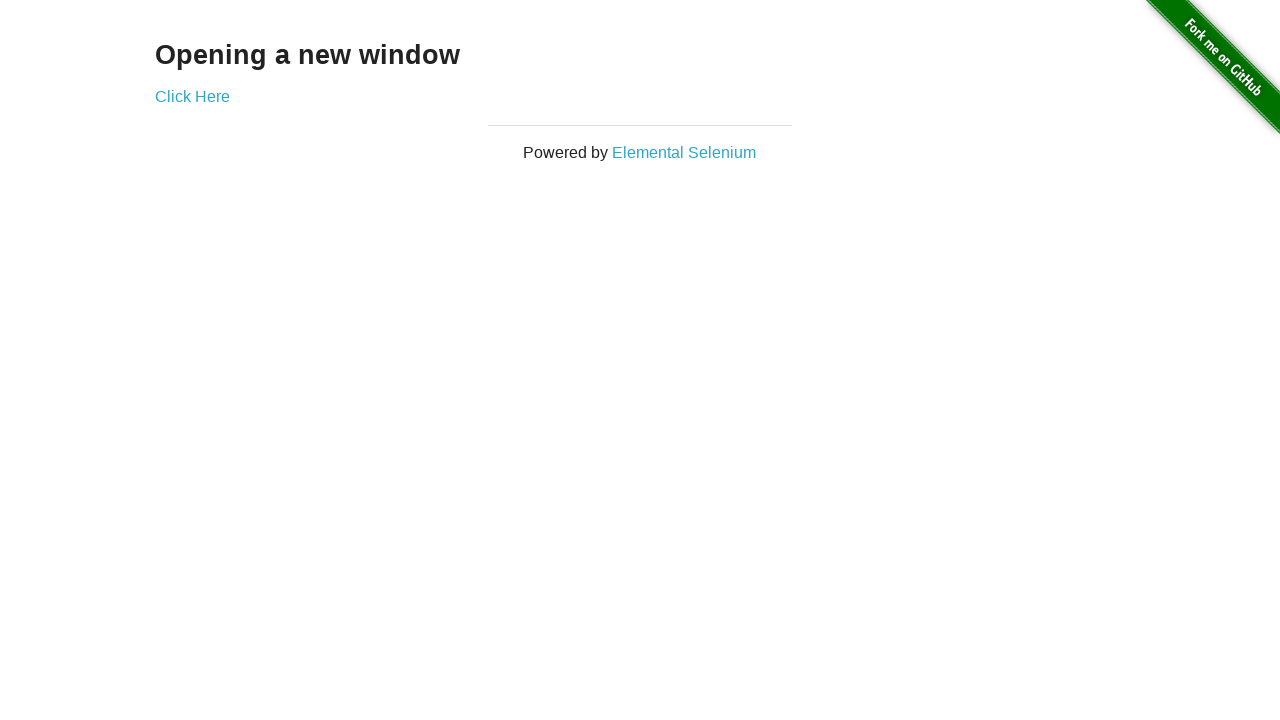

Verified that only one page exists in the context
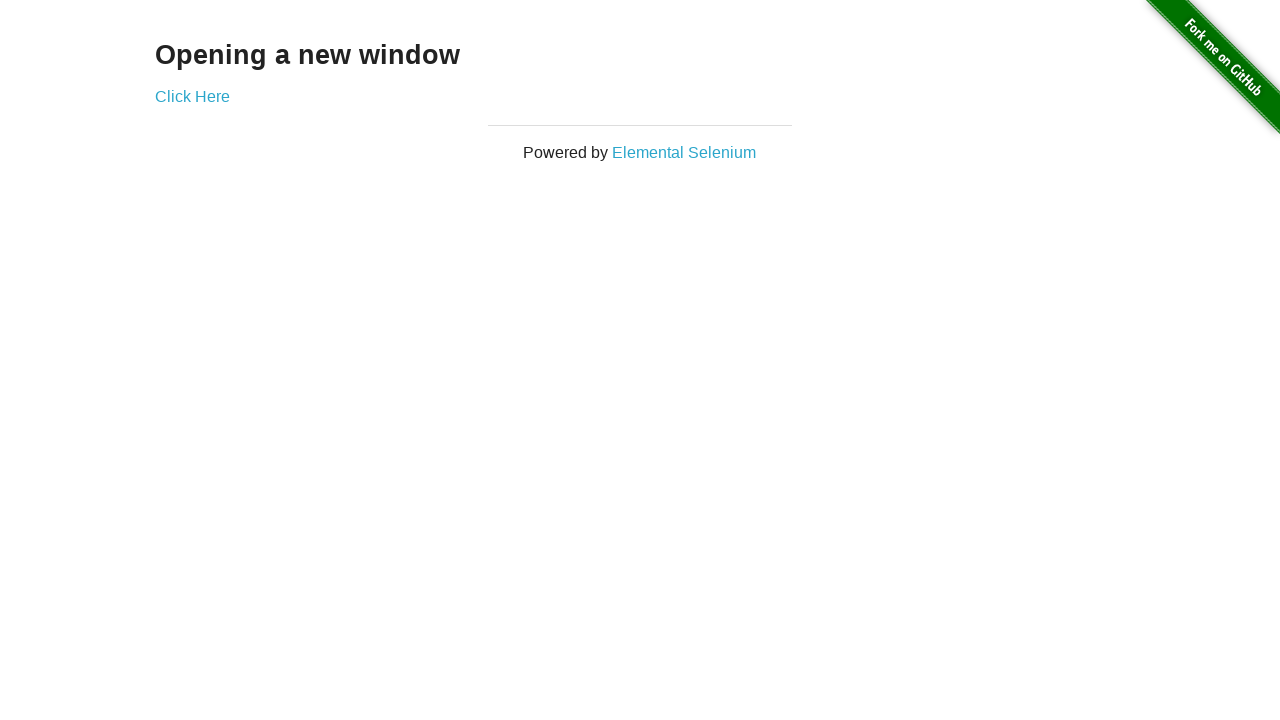

Clicked the 'Click Here' link to open a new window at (192, 96) on .example a
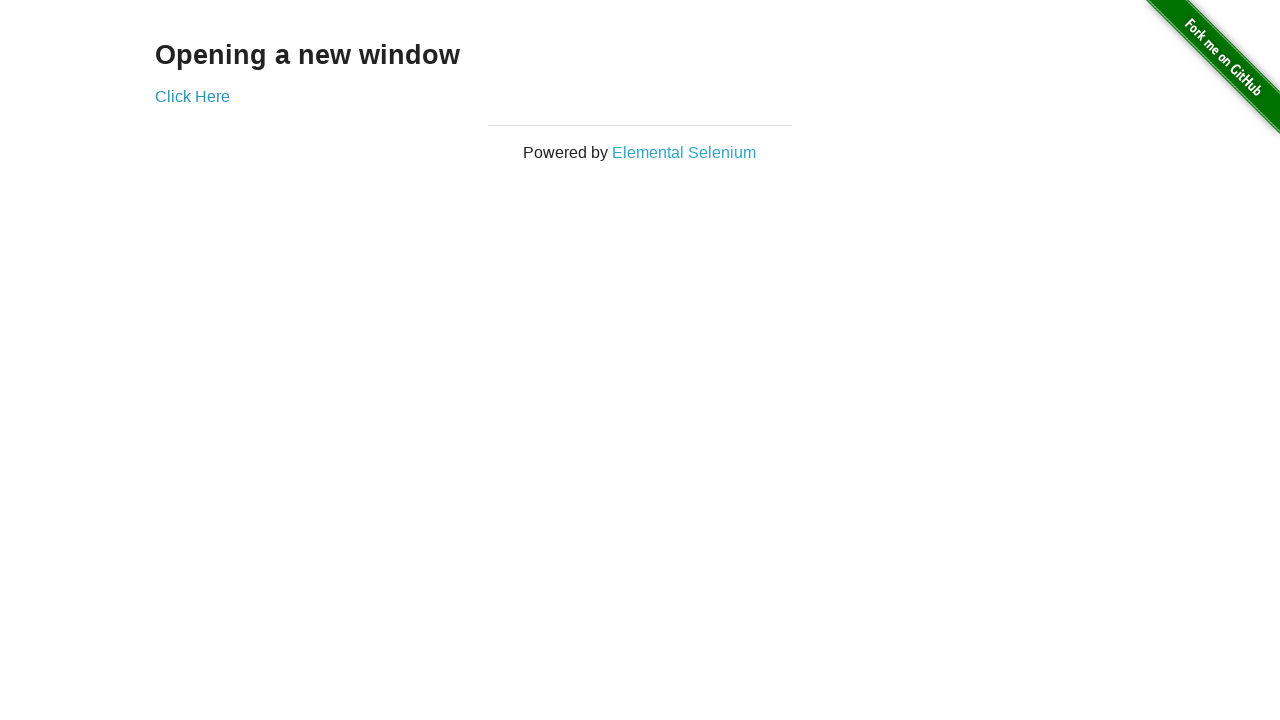

Captured the new page object from the popup
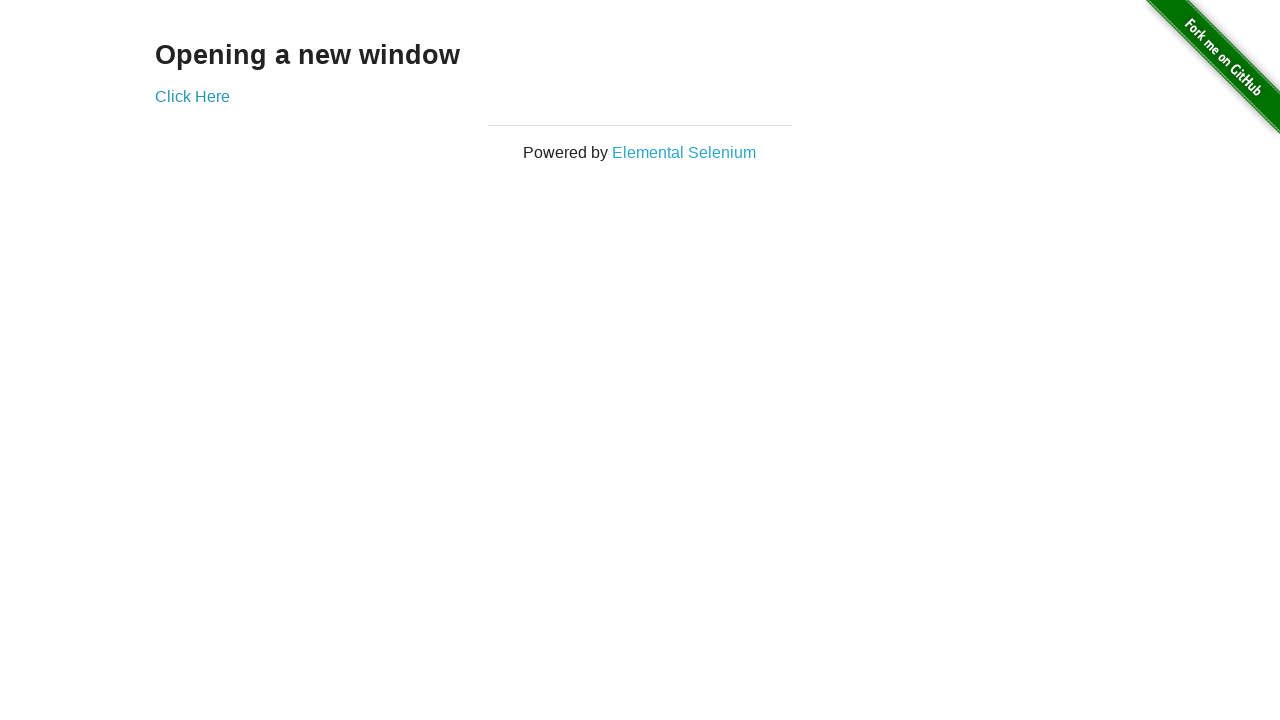

Verified that two pages now exist in the context
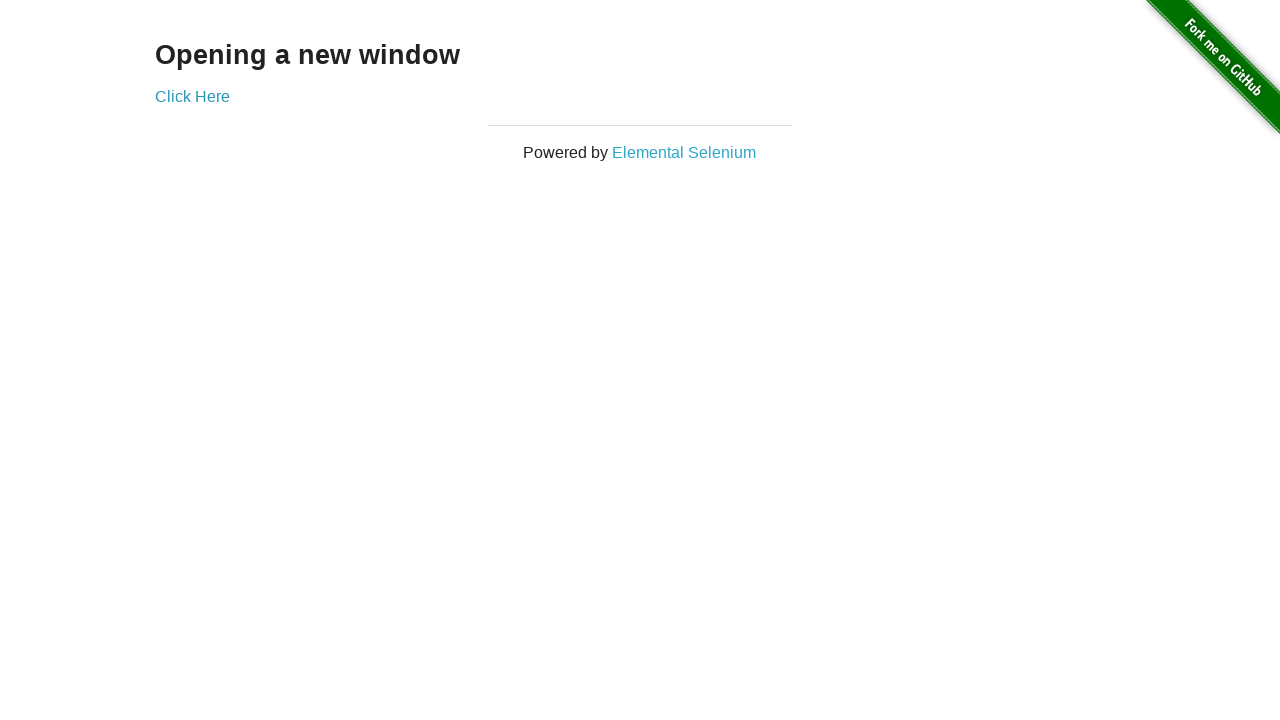

Verified original page title is 'The Internet'
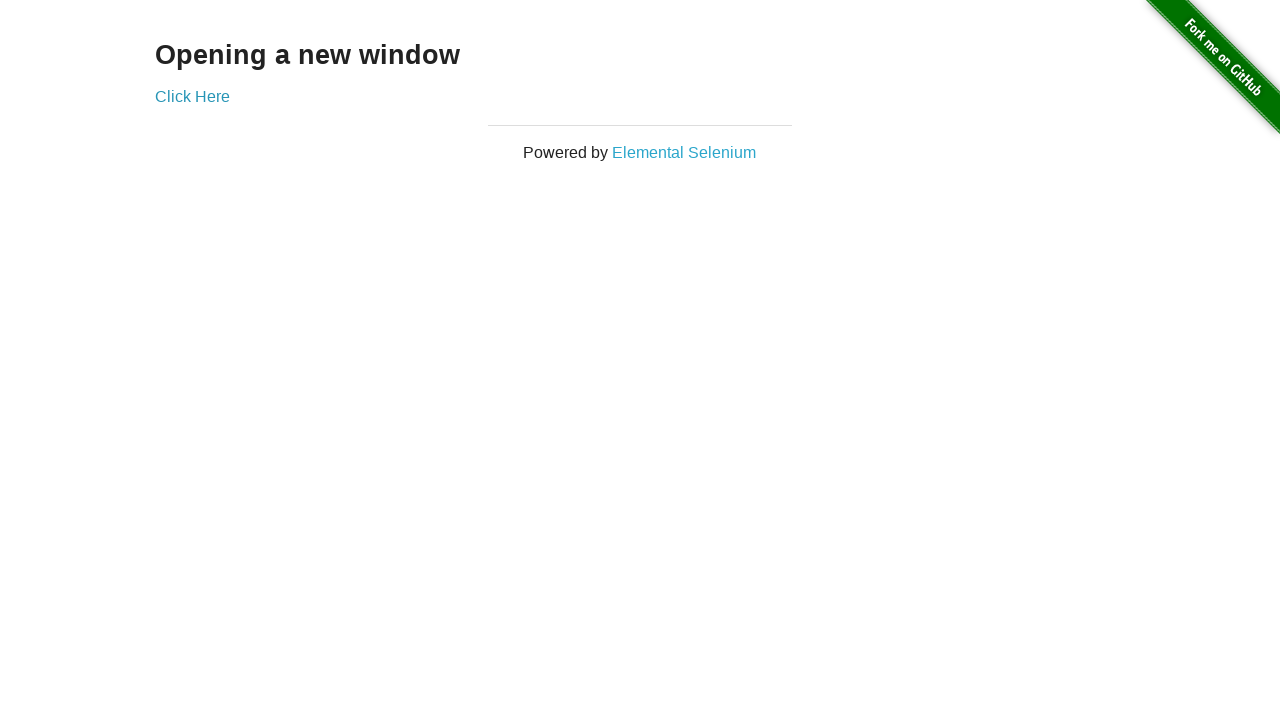

Verified original page URL is 'https://the-internet.herokuapp.com/windows'
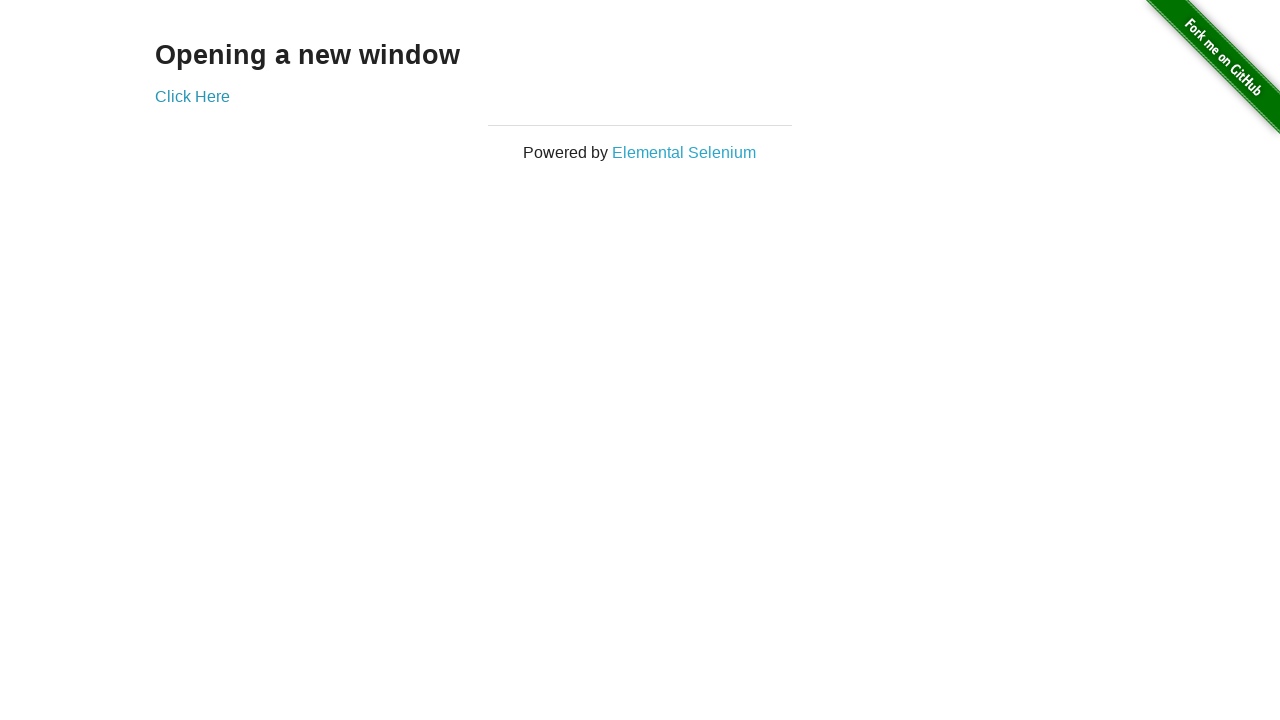

Waited for the new page to fully load
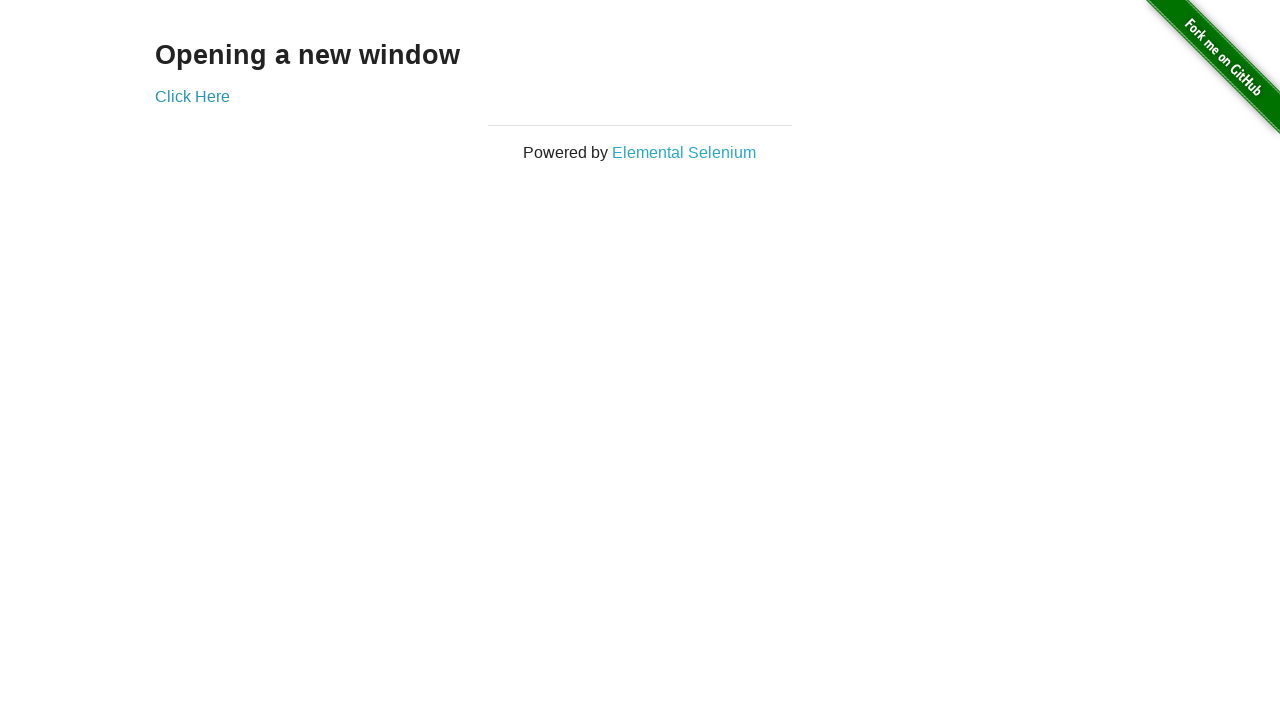

Verified new page title is 'New Window'
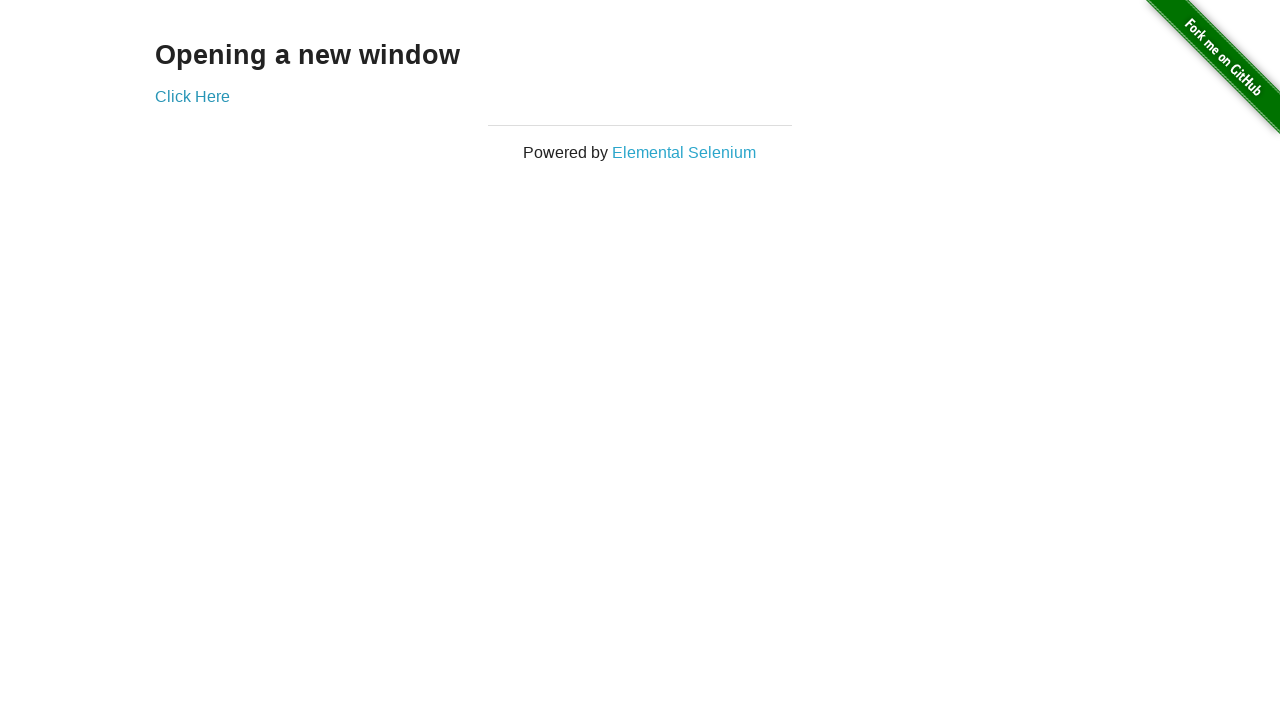

Verified new page URL is 'https://the-internet.herokuapp.com/windows/new'
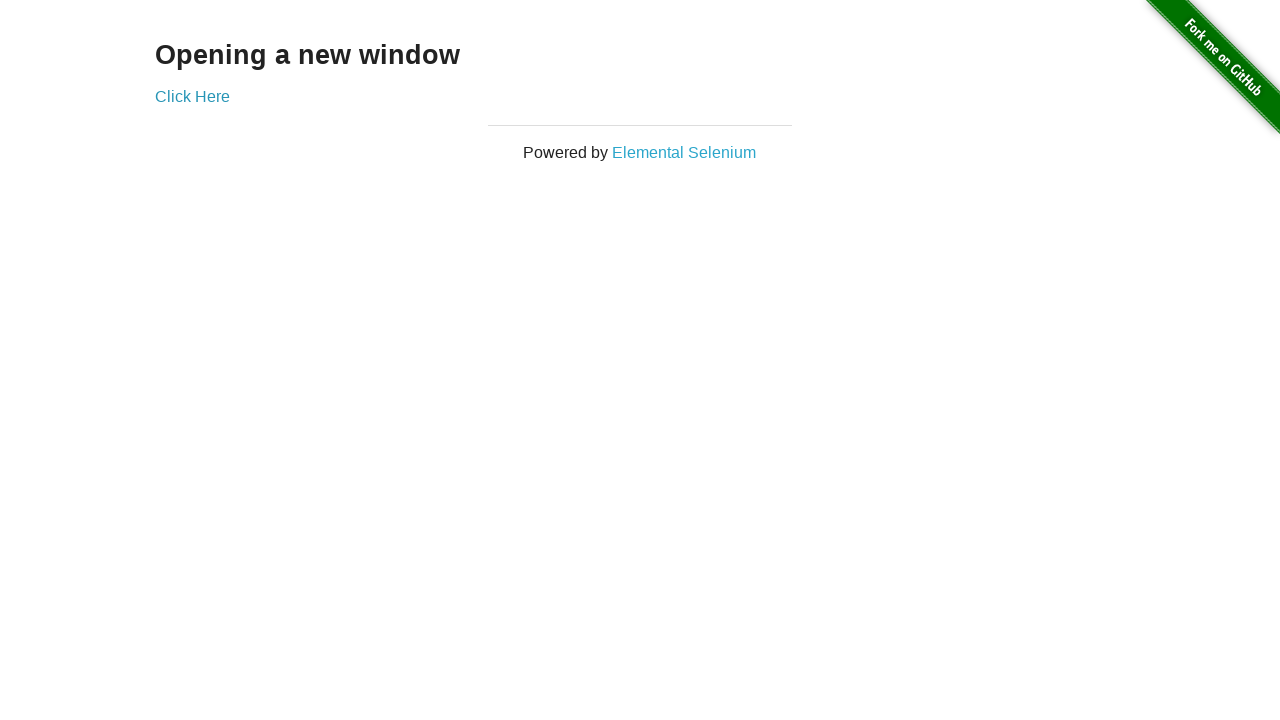

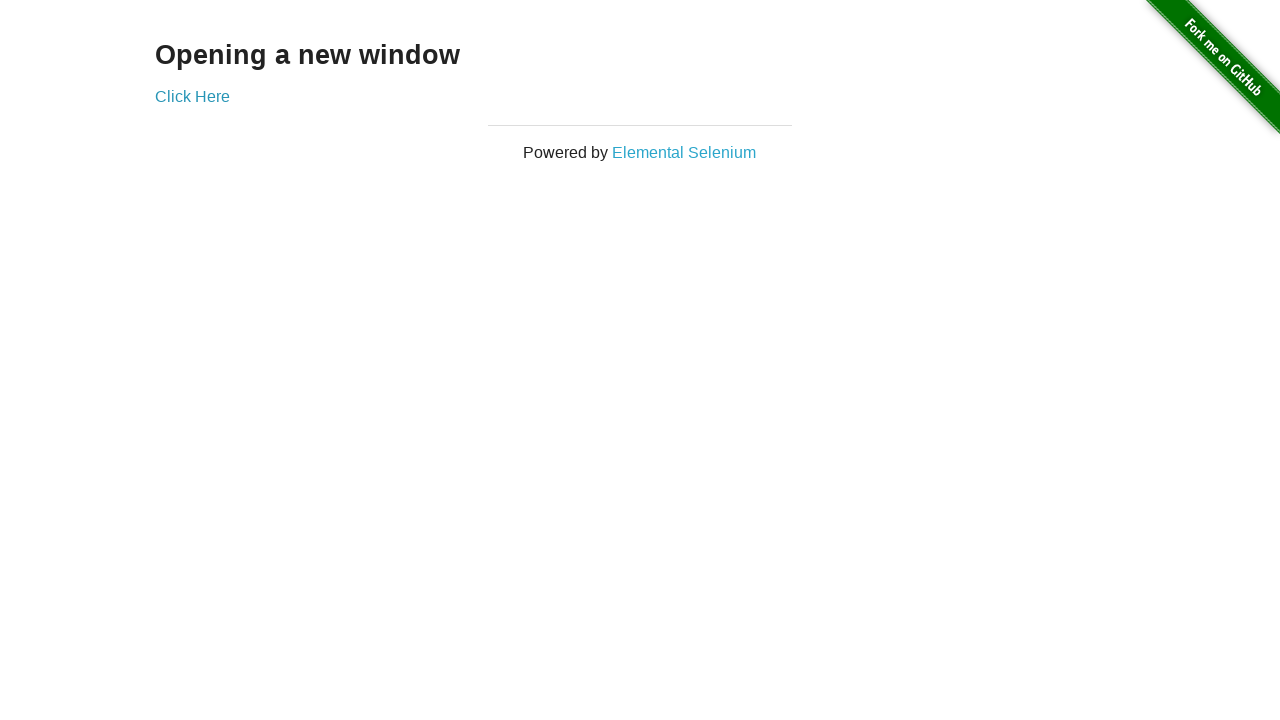